Tests radio button functionality by clicking the hockey radio button and verifying it's selected

Starting URL: https://practice.cydeo.com/radio_buttons

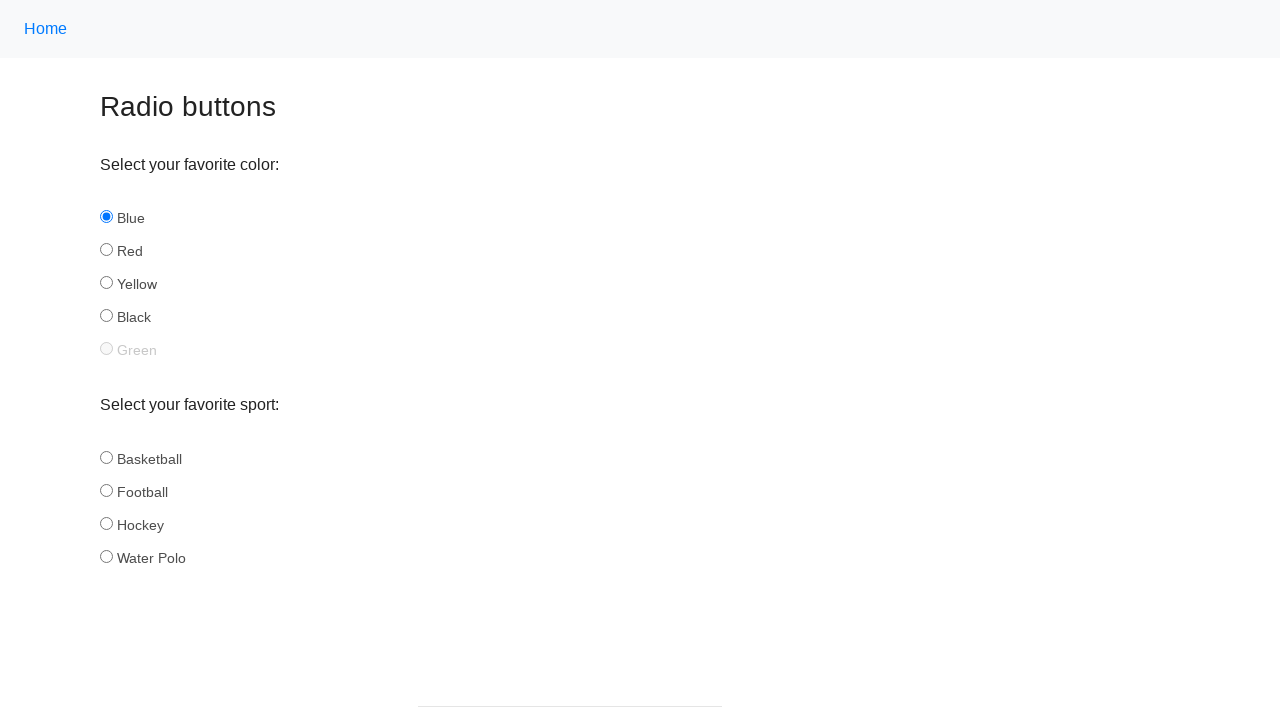

Located all sport radio buttons
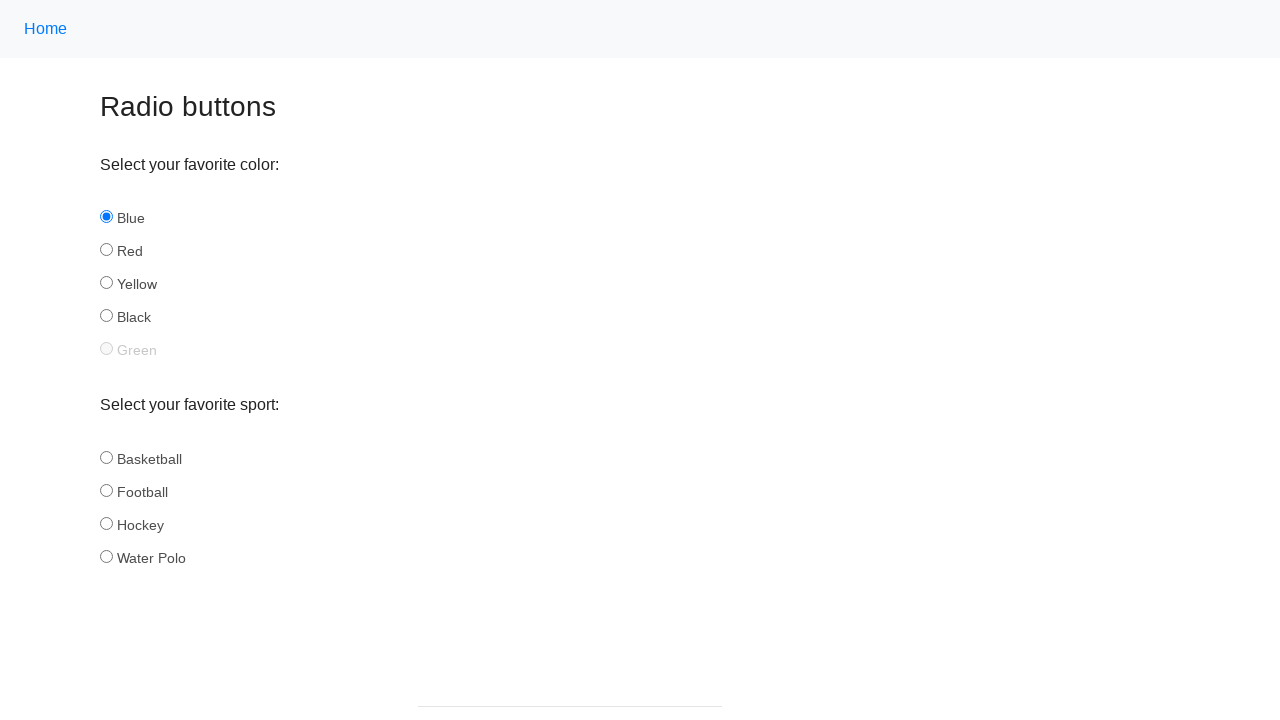

Clicked hockey radio button at (106, 523) on input[name='sport'] >> nth=2
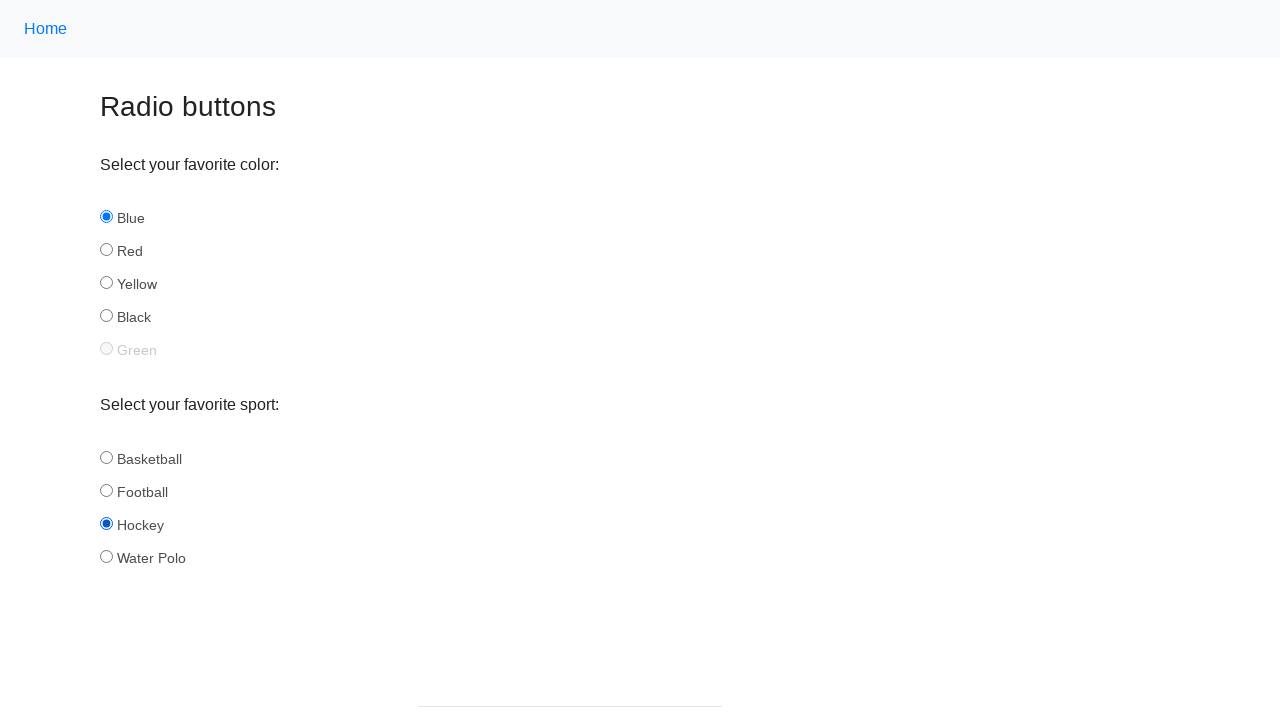

Verified hockey radio button is selected
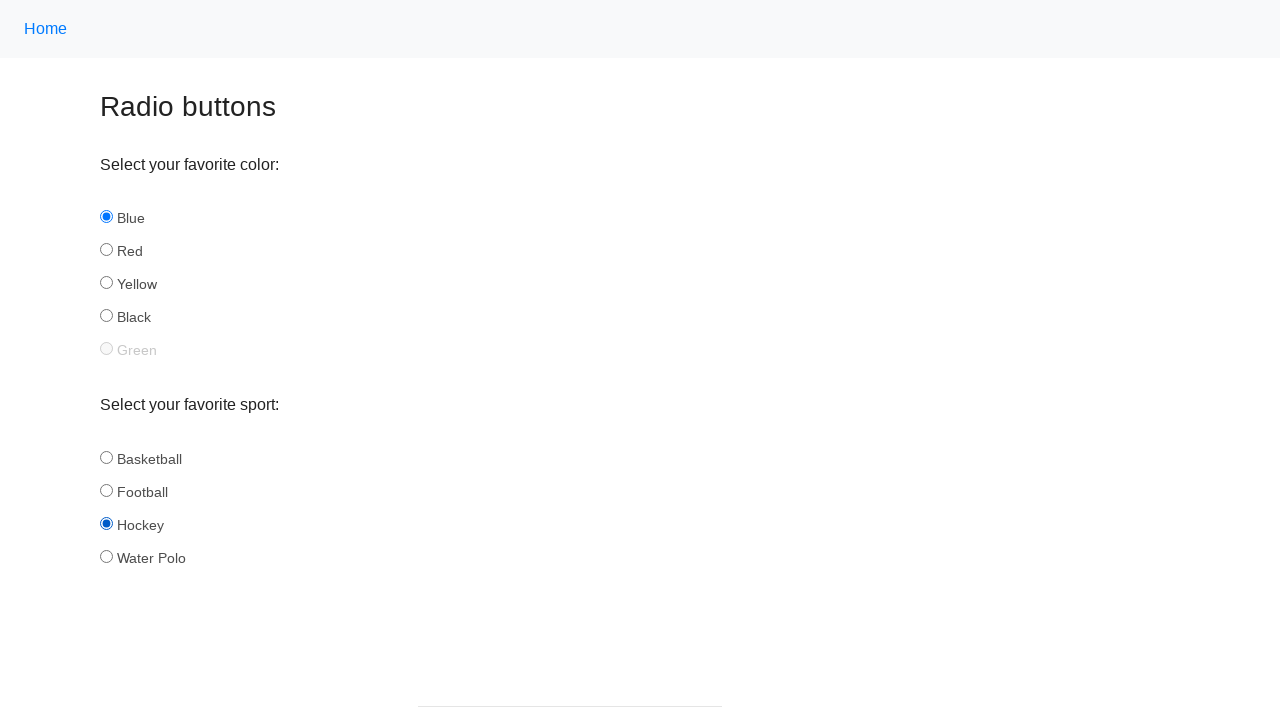

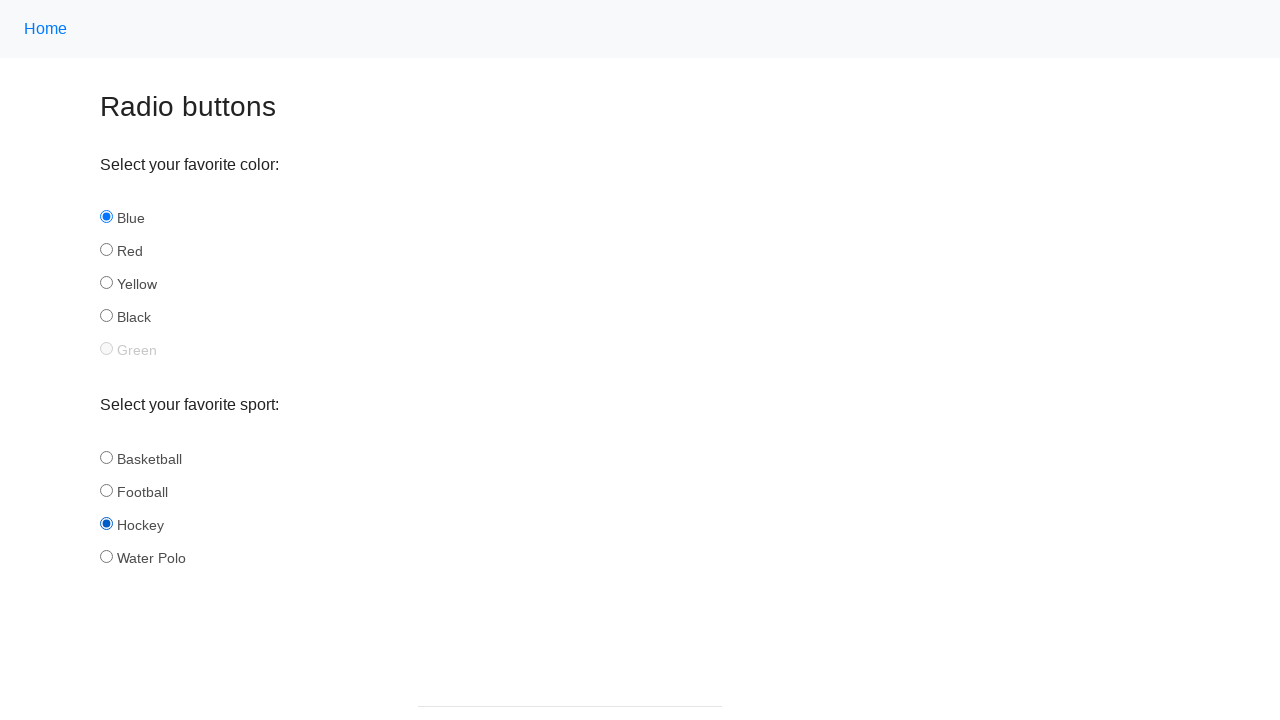